Tests key press functionality by pressing the 'a' key and verifying the result displays 'A'

Starting URL: https://the-internet.herokuapp.com/key_presses

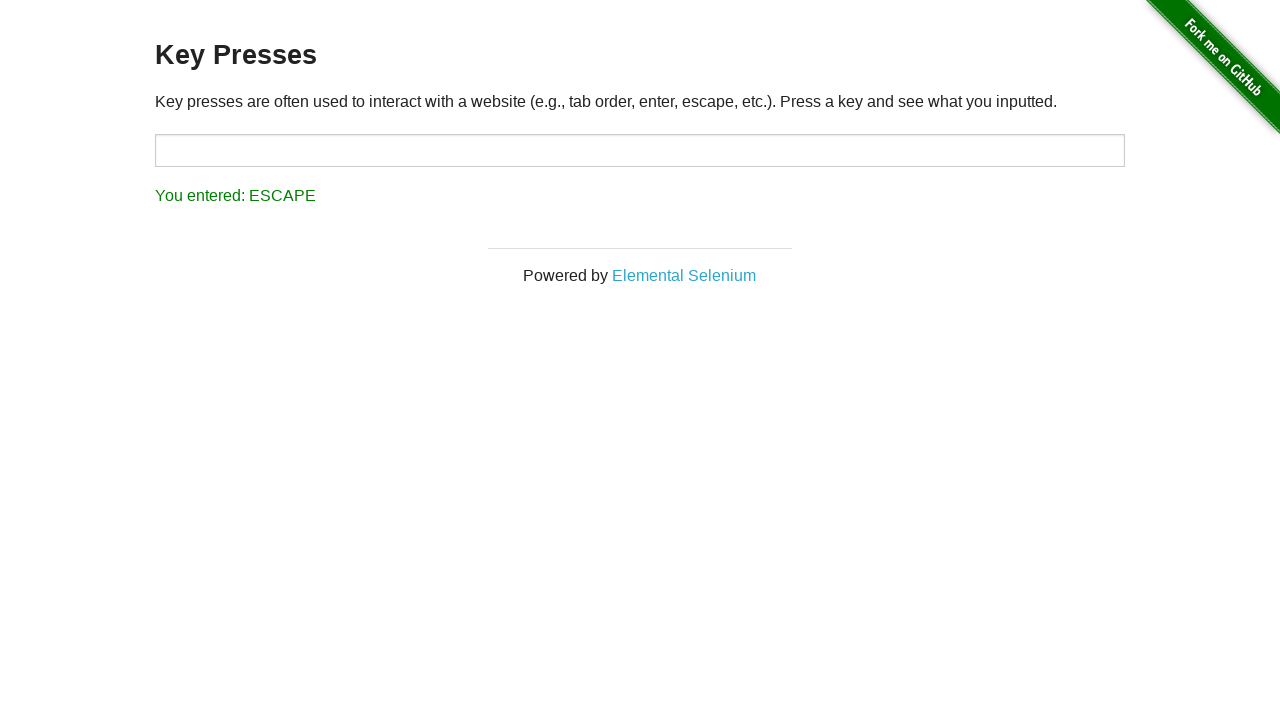

Waited for target element to load on key press page
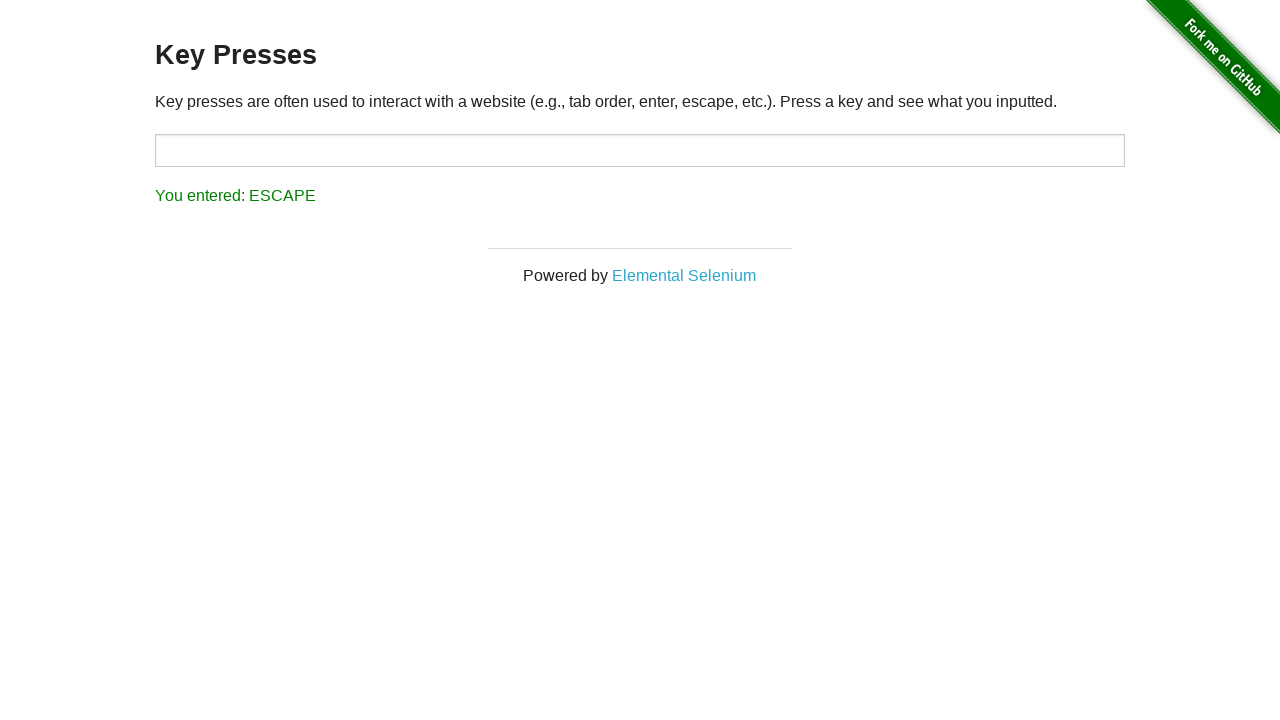

Pressed the 'a' key on the target input on #target
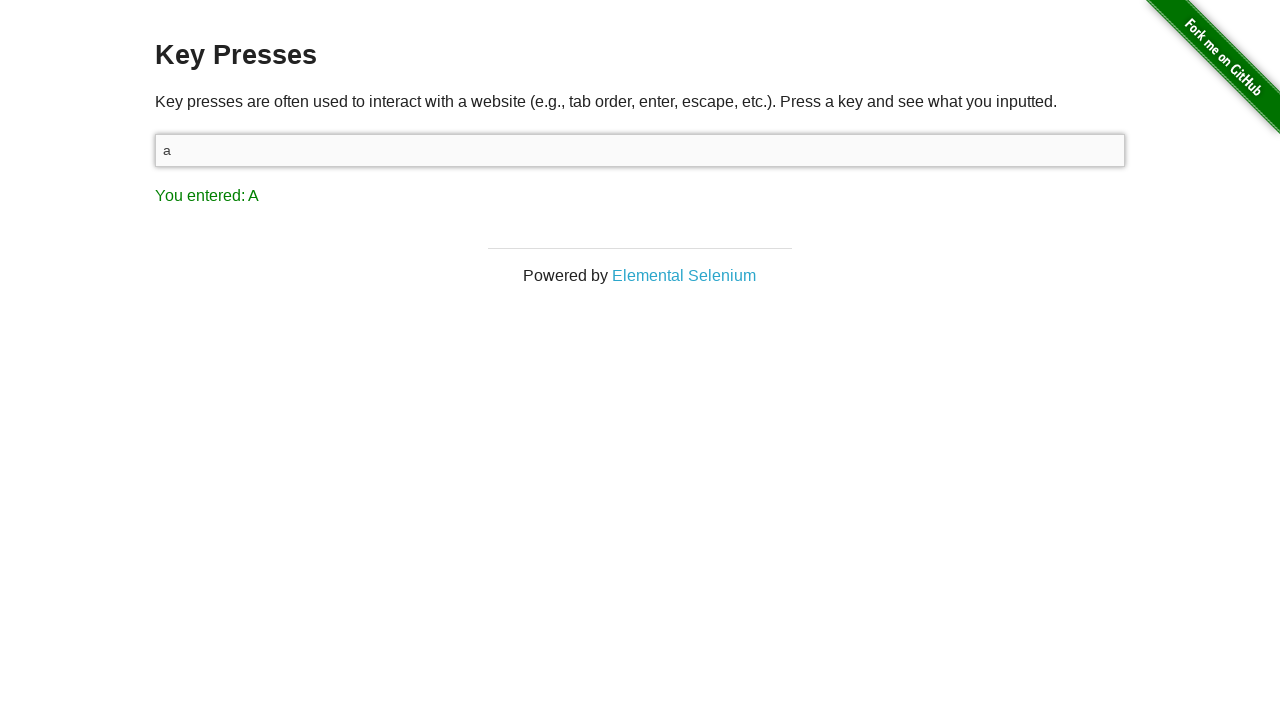

Waited for result element to display
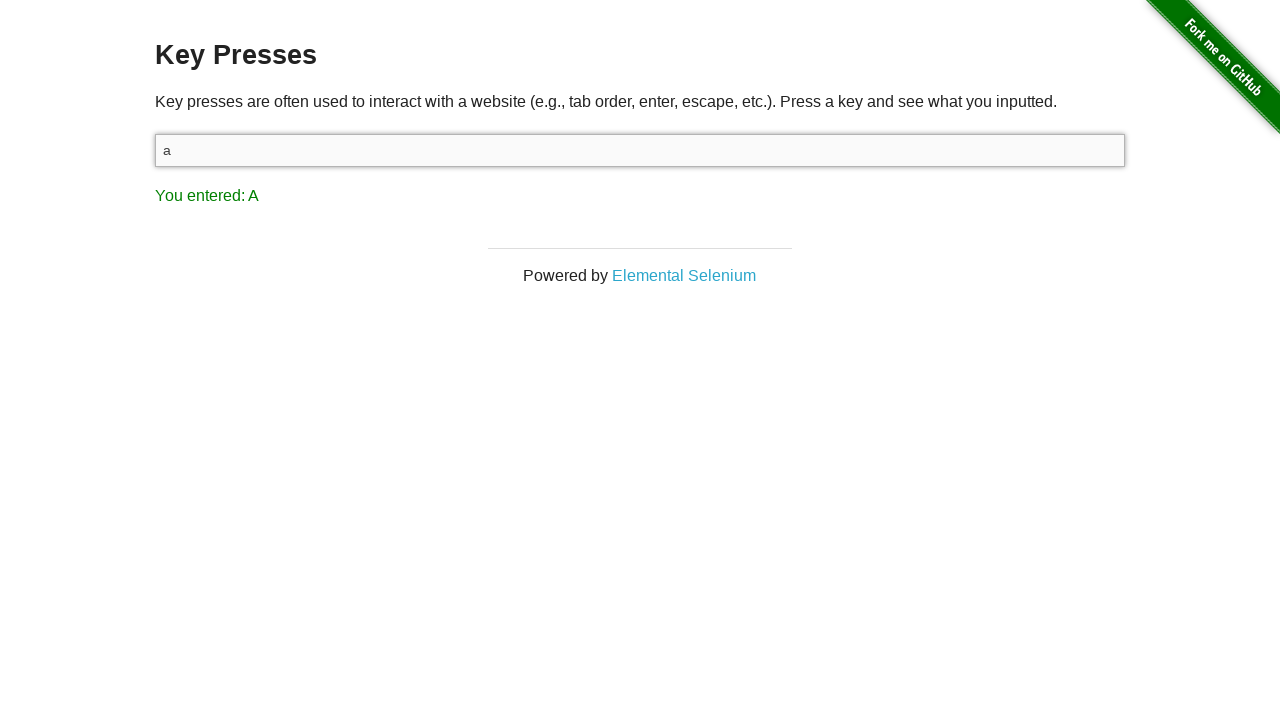

Retrieved result text content
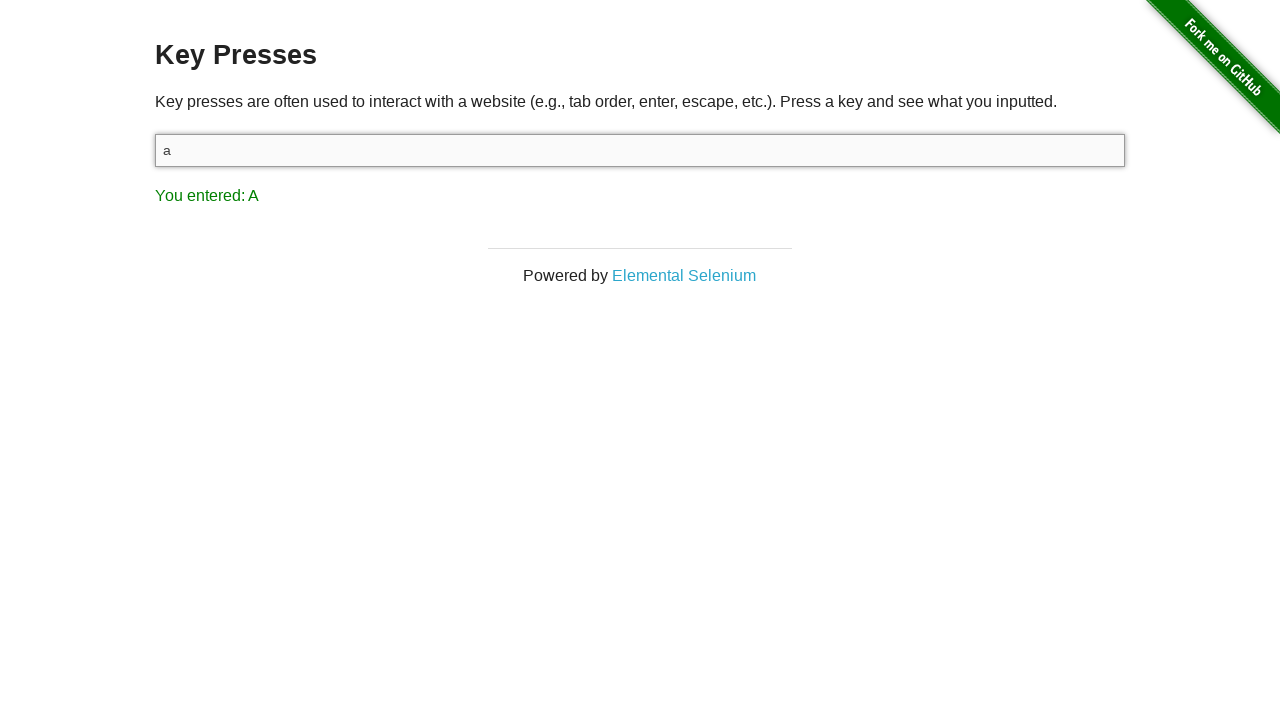

Verified that result contains 'A' as expected
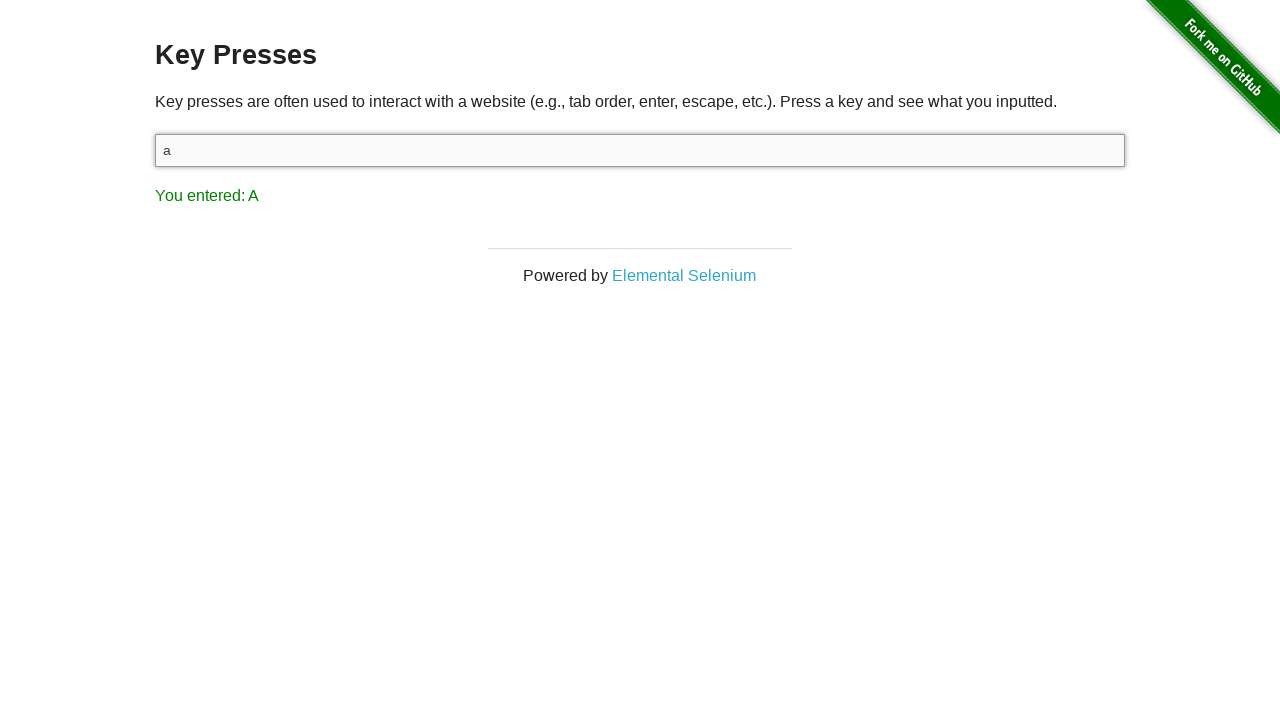

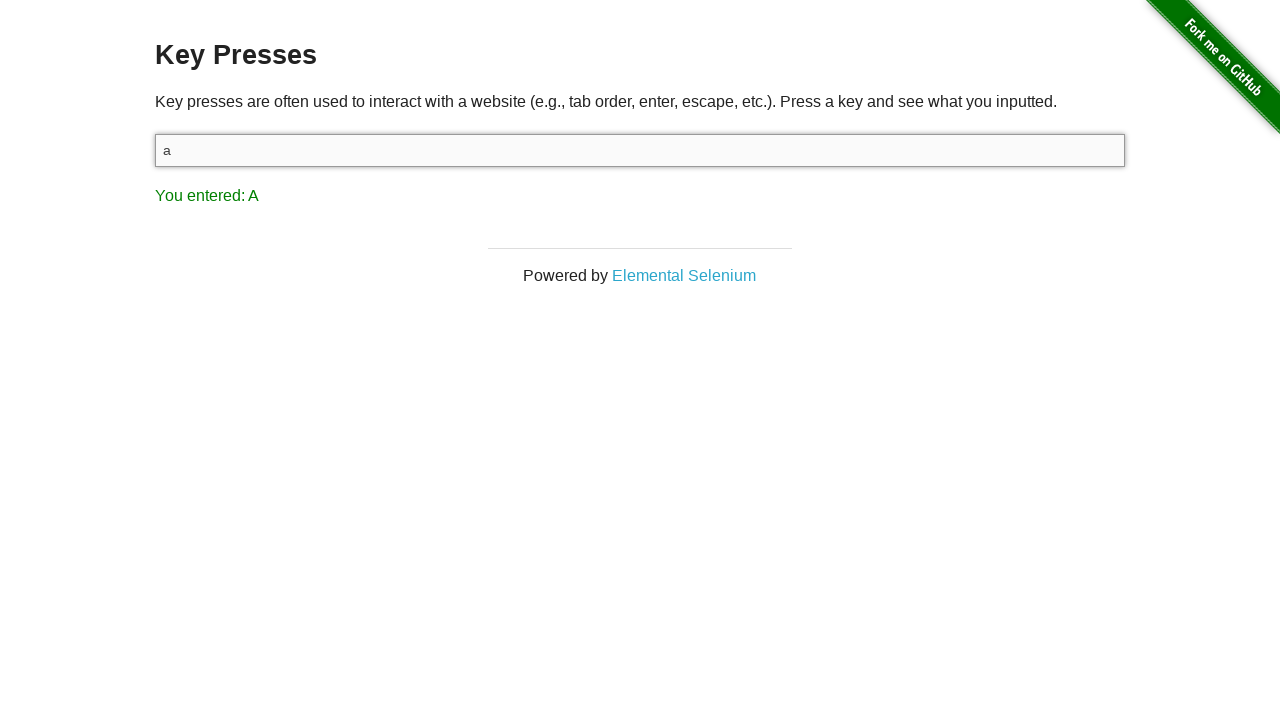